Tests basic HTML form submission by filling a username field and clicking submit, then verifying the submitted value appears on the results page.

Starting URL: https://testpages.herokuapp.com/styled/basic-html-form-test.html

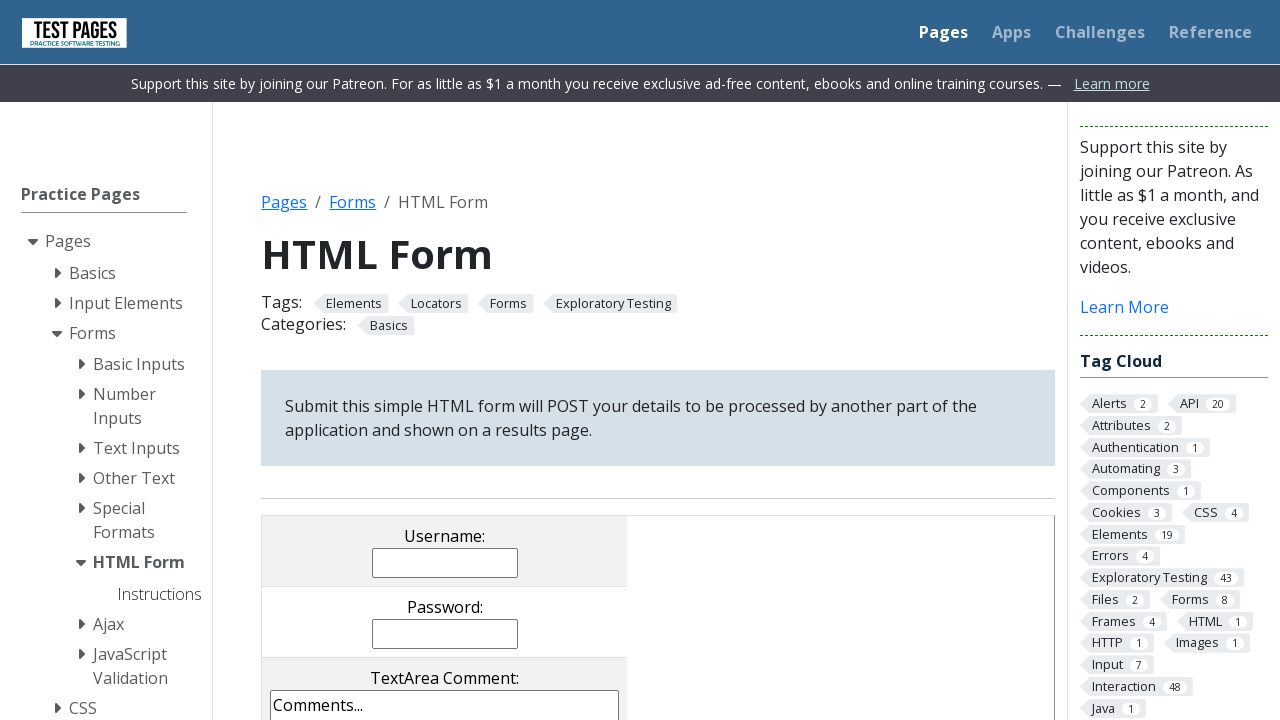

Username field loaded on the form
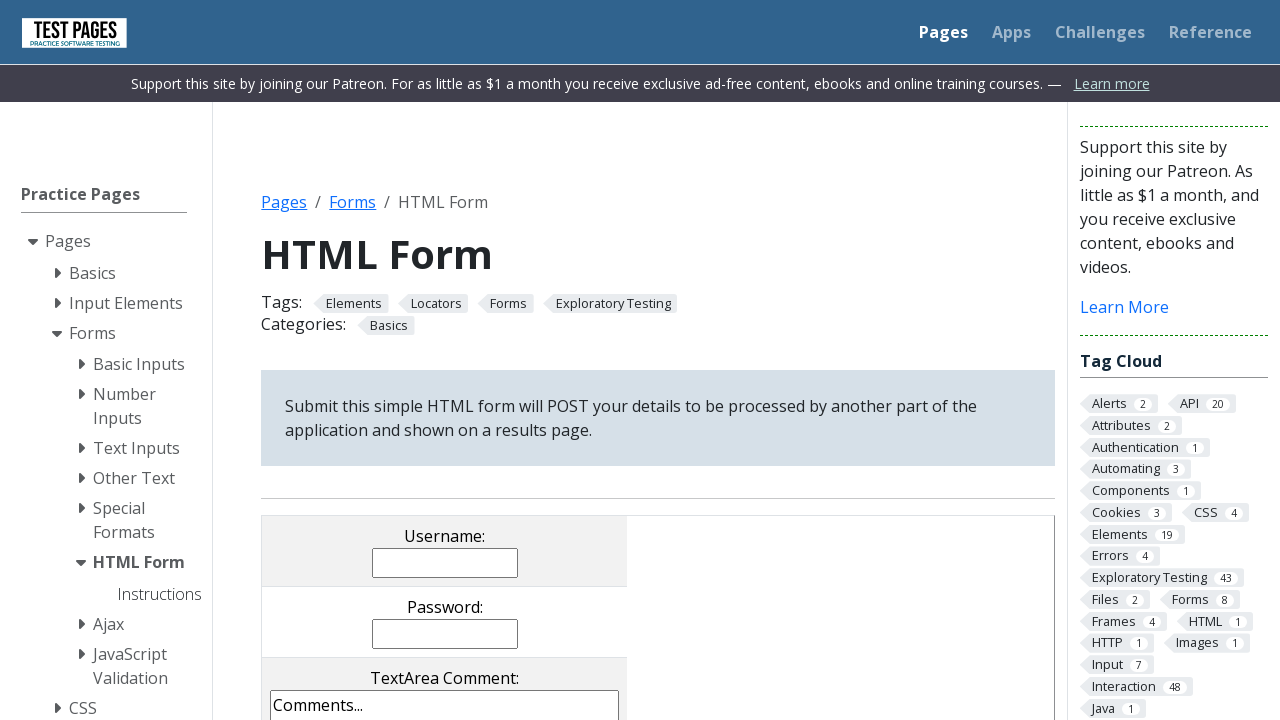

Filled username field with 'testuser2024' on input[name='username']
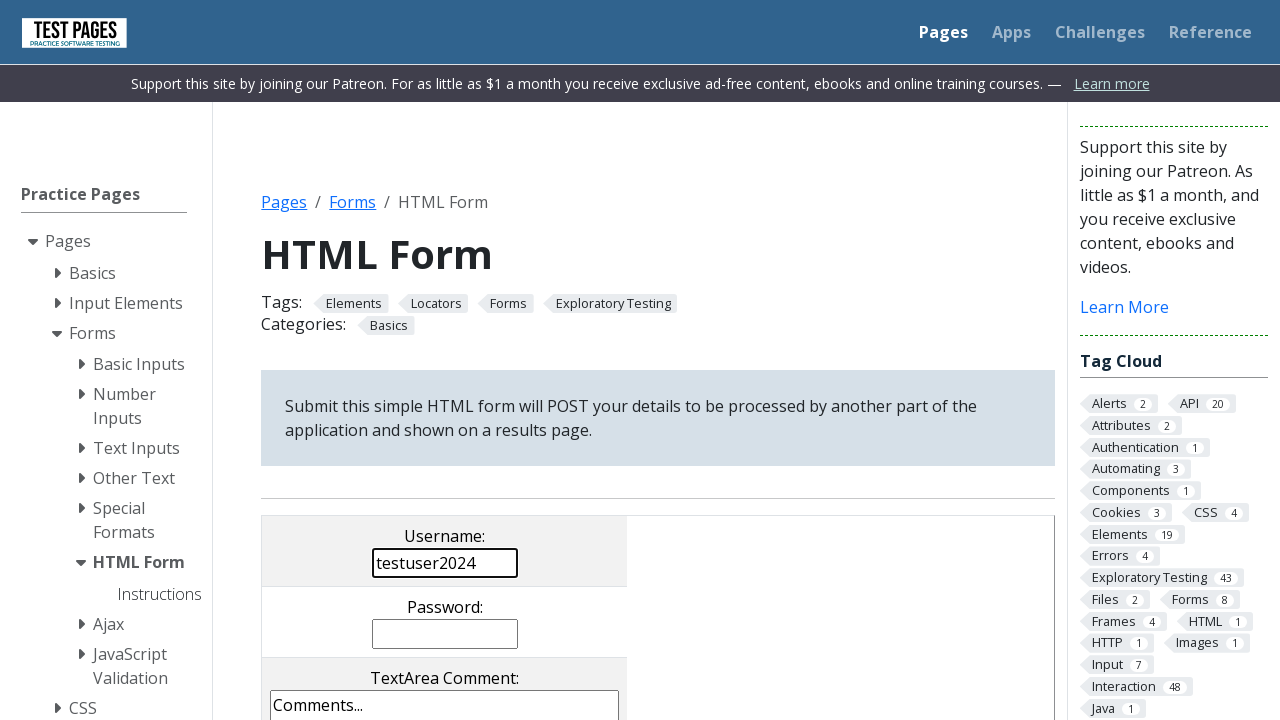

Clicked submit button to submit the form at (504, 360) on input[type='submit']
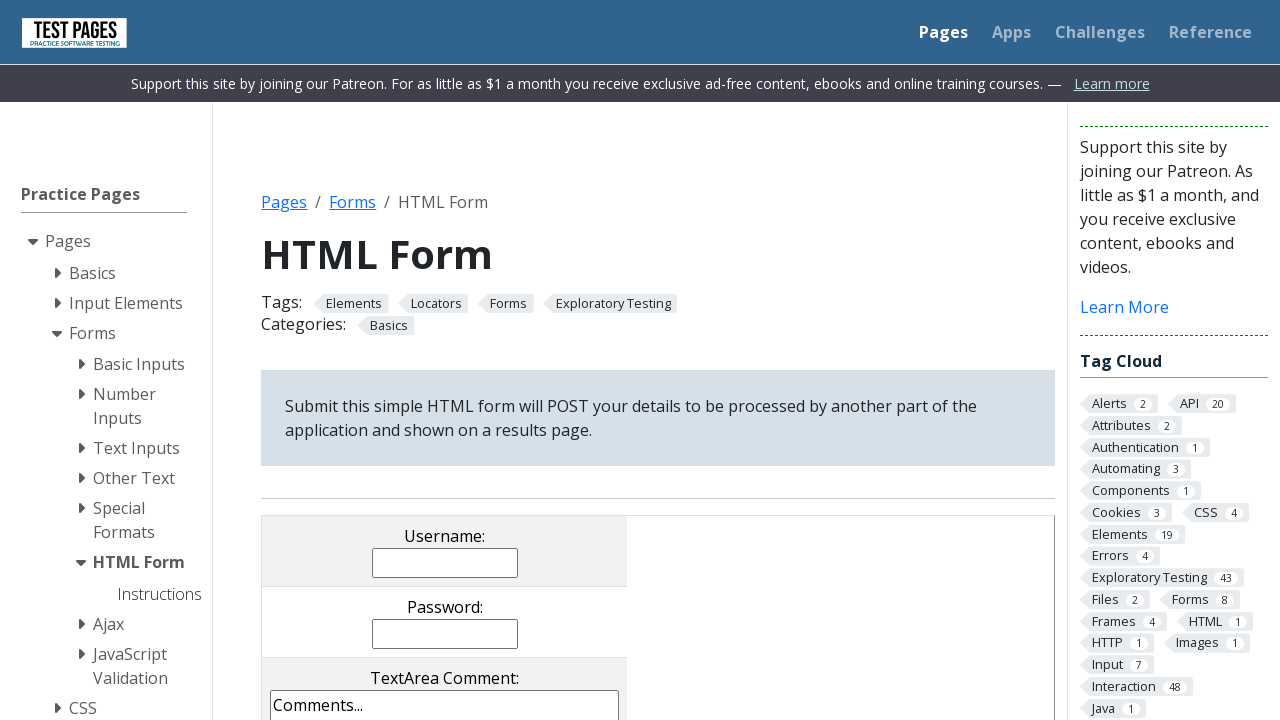

Results page loaded with submitted username displayed
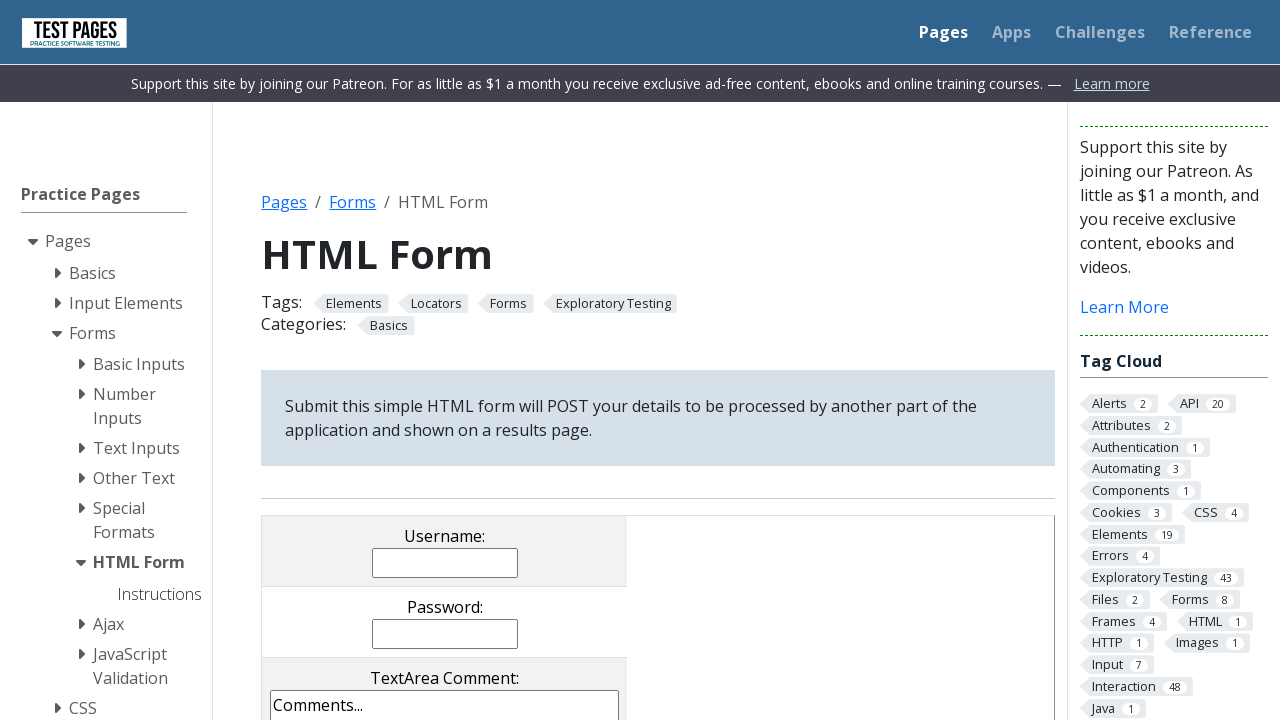

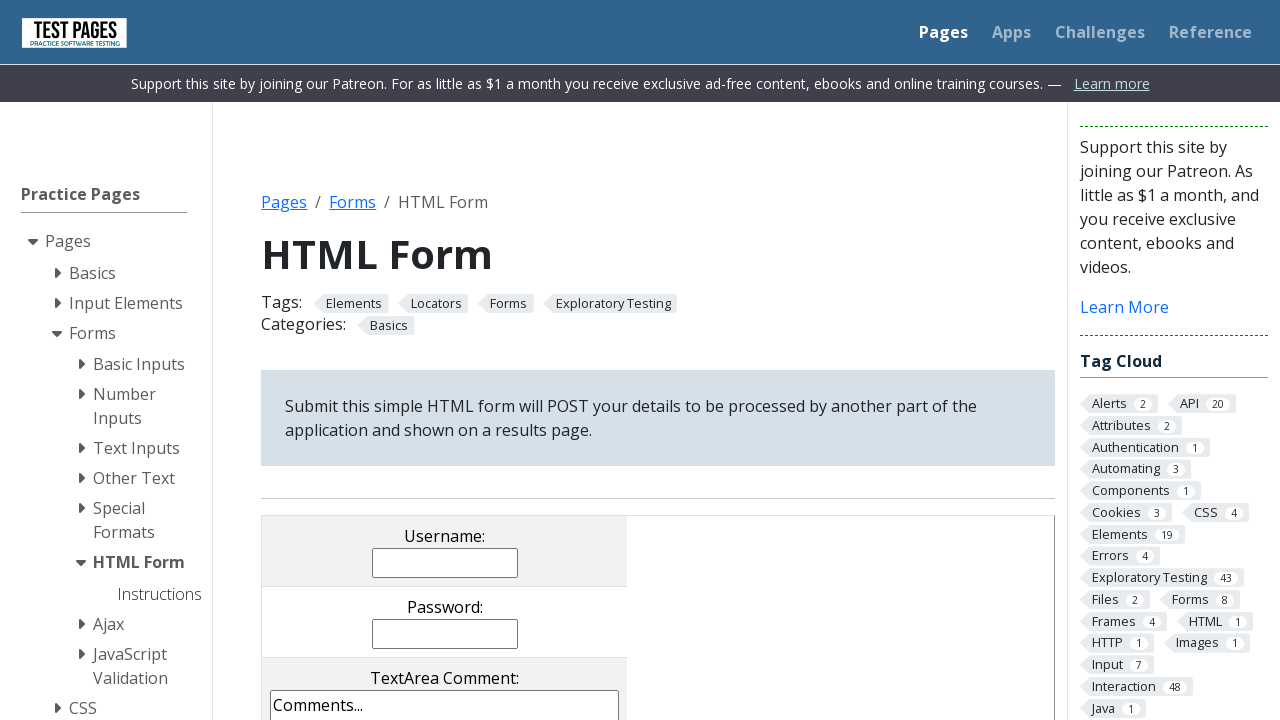